Tests prompt dialog by entering text, accepting the dialog, and verifying the entered text appears

Starting URL: https://testautomationpractice.blogspot.com/

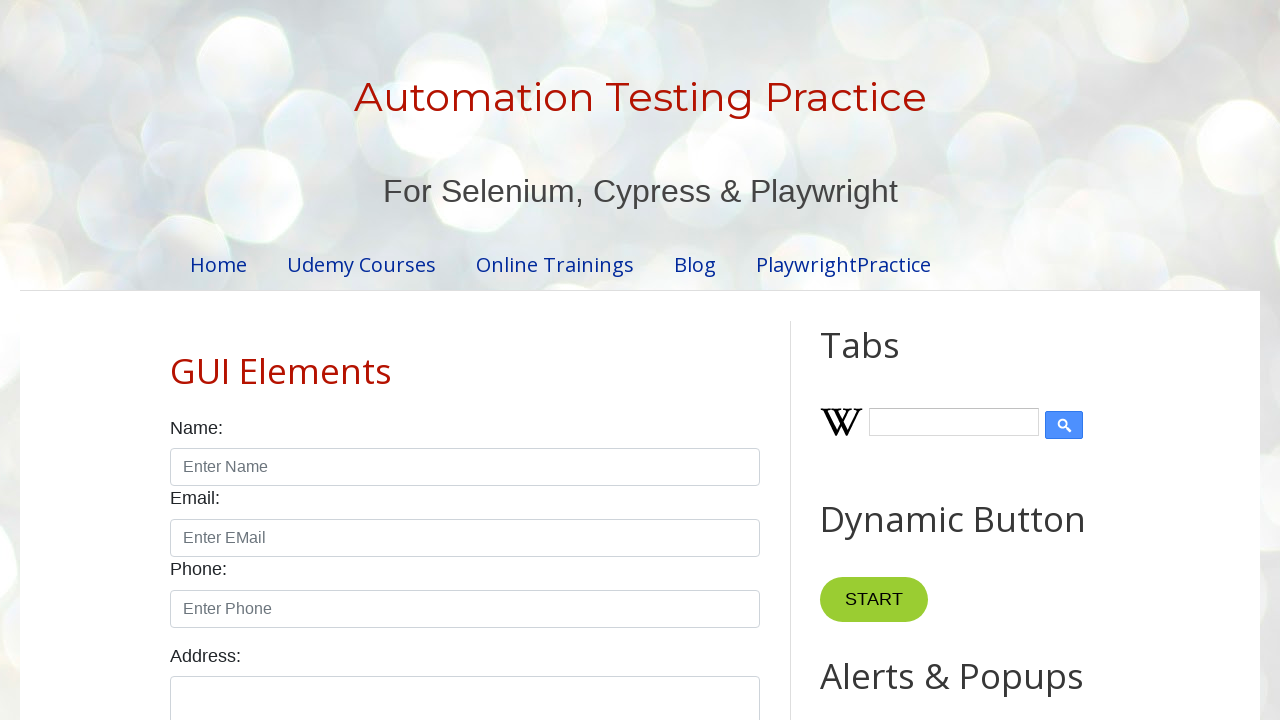

Set up dialog handler to accept prompt with text 'Playwright Rocks!'
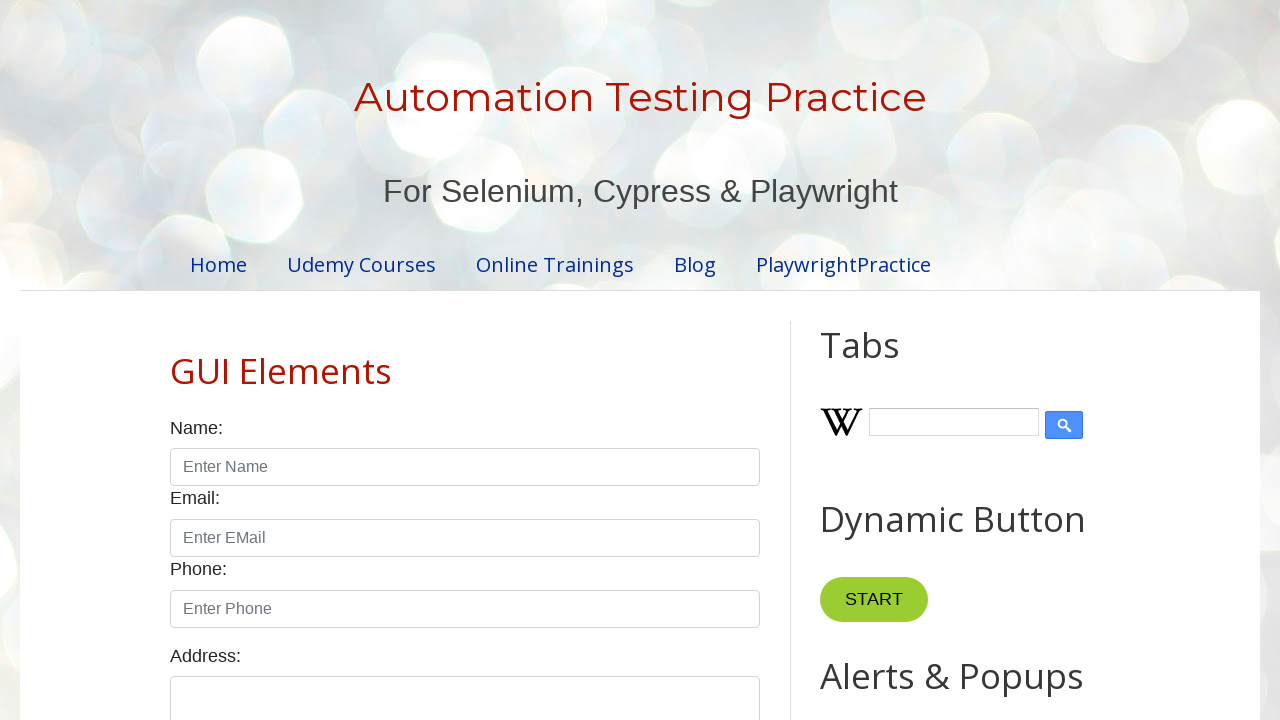

Clicked prompt button to trigger dialog at (890, 360) on #promptBtn
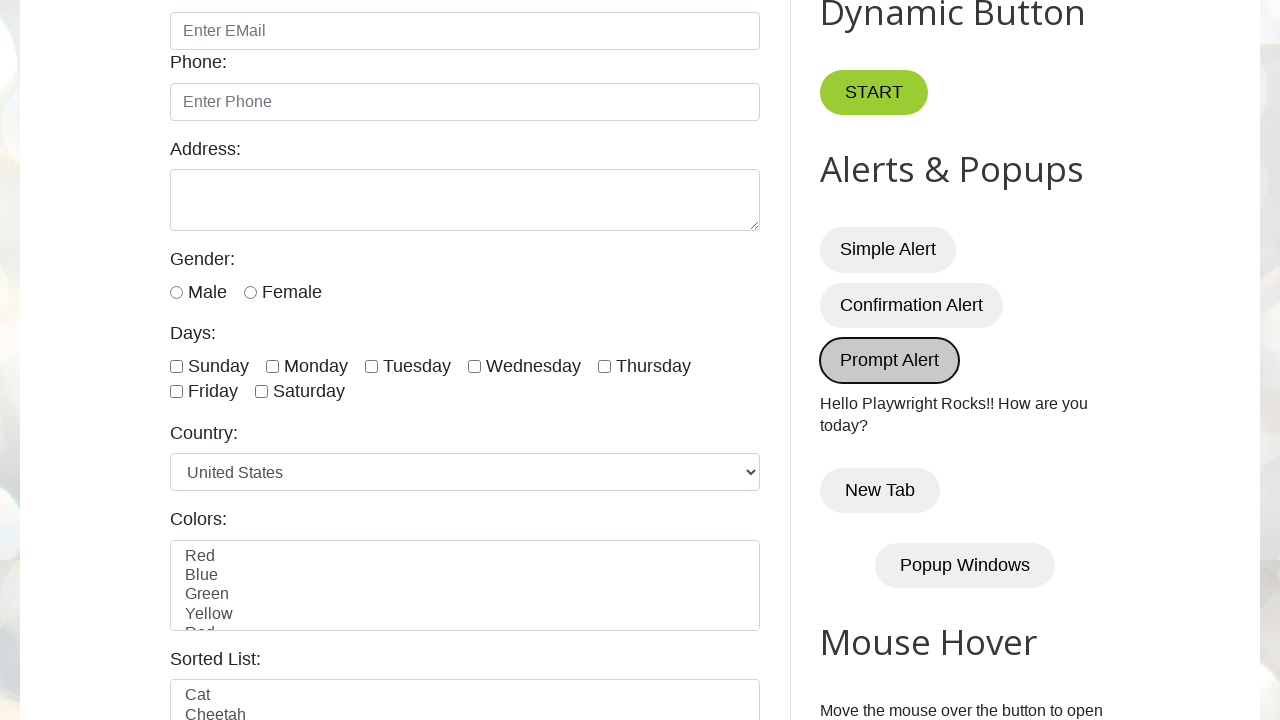

Verified that entered text 'Playwright Rocks!' appears in result element
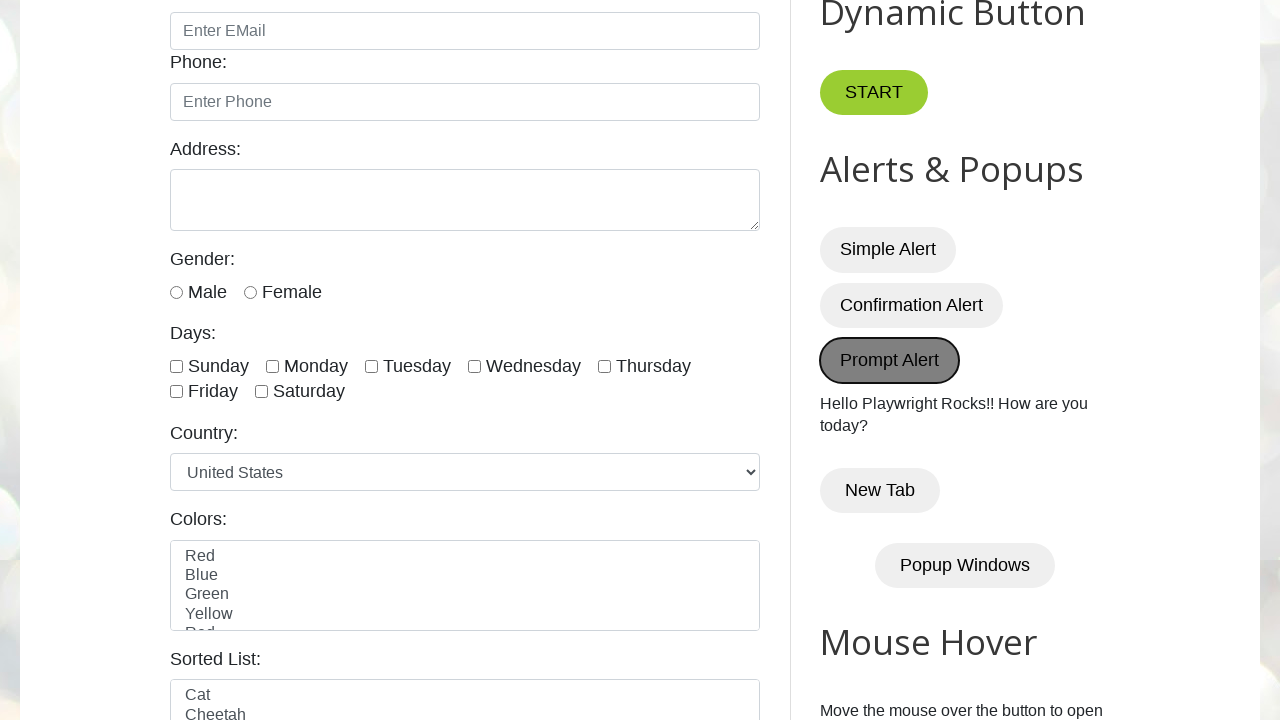

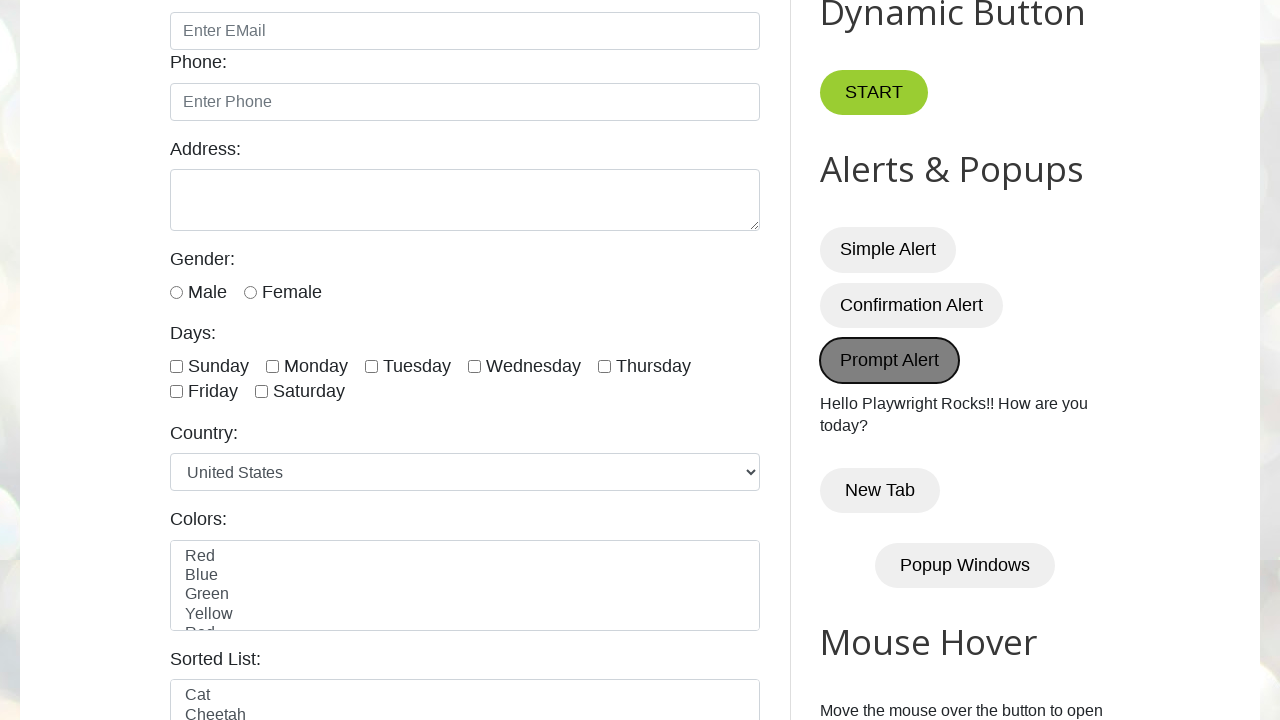